Tests web table functionality by clicking on the web table navigation link.

Starting URL: https://www.tutorialspoint.com/selenium/practice/dynamic-prop.php

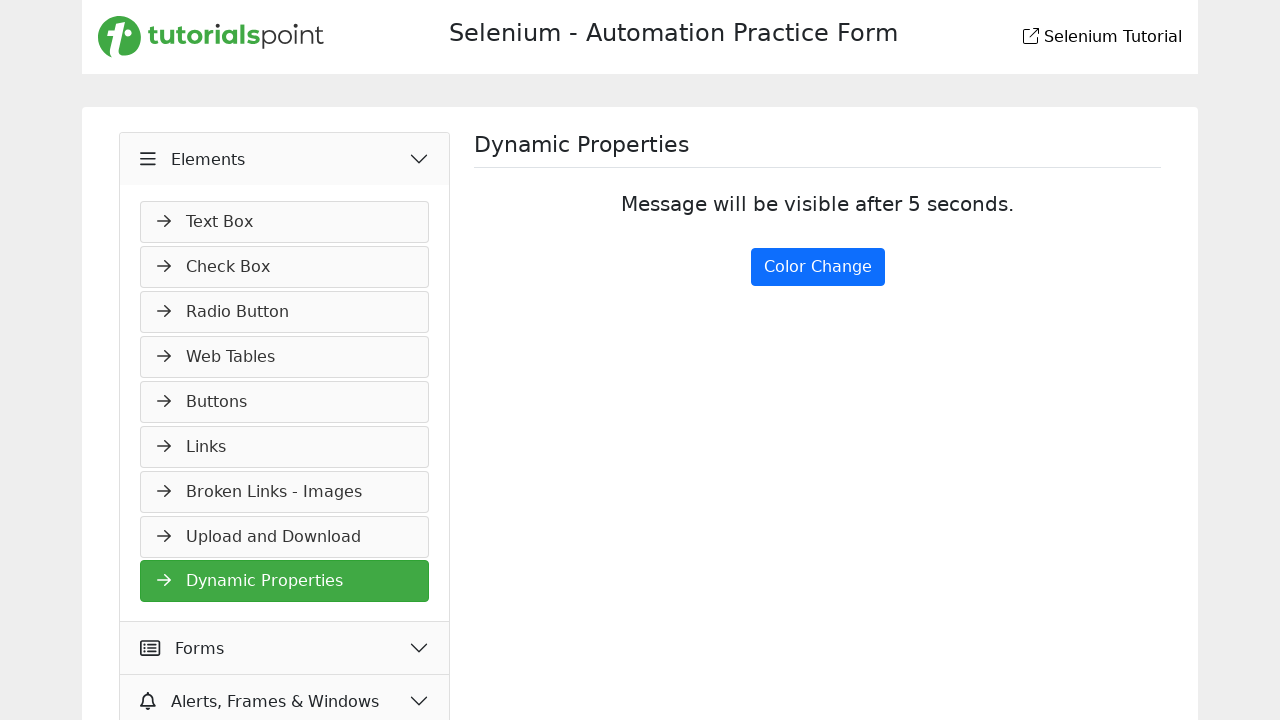

Clicked on web table navigation link at (285, 357) on xpath=//*[@id='navMenus']//li[4]//a
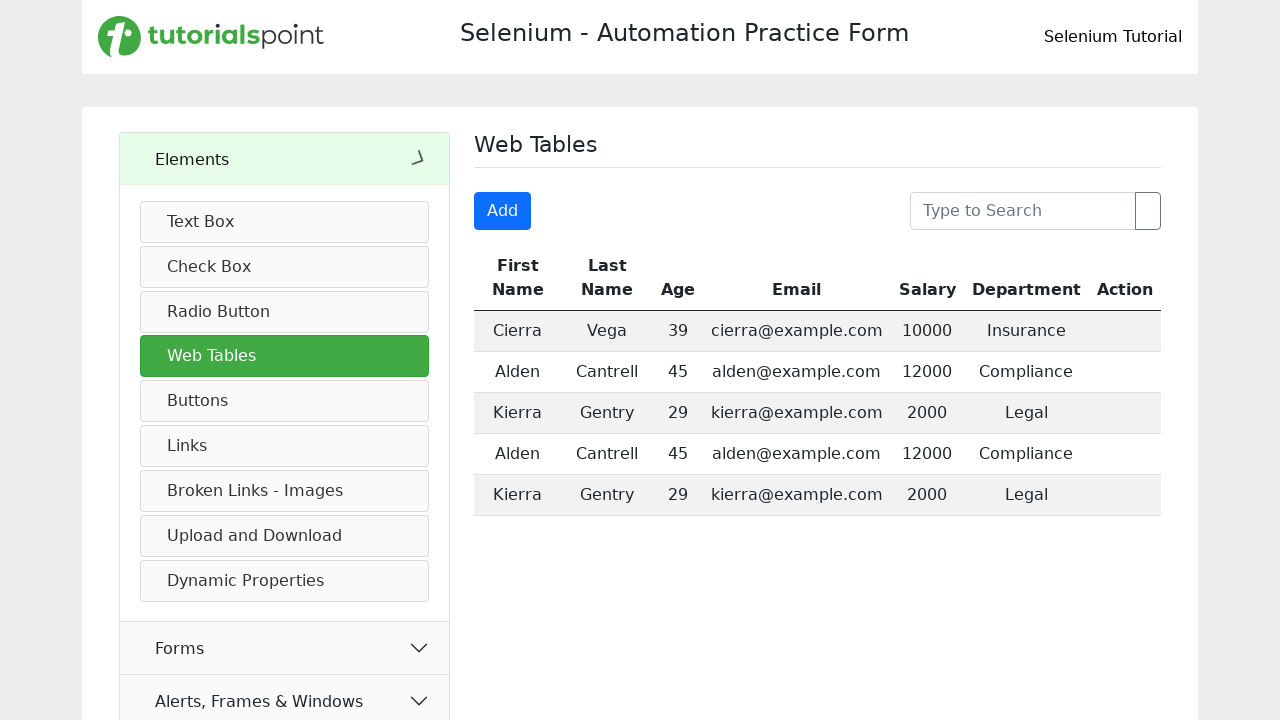

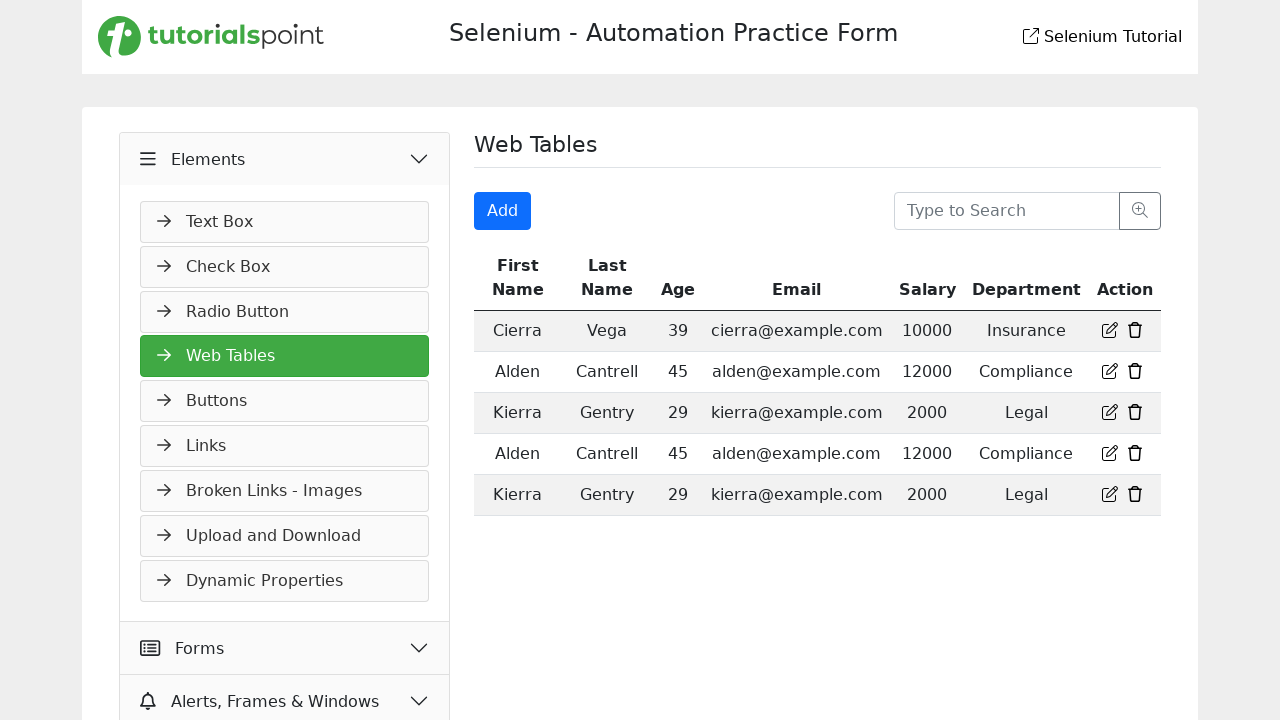